Tests the add/remove elements functionality by clicking the Add Element button to create a Delete button, then clicking Delete to remove it

Starting URL: https://the-internet.herokuapp.com/add_remove_elements/

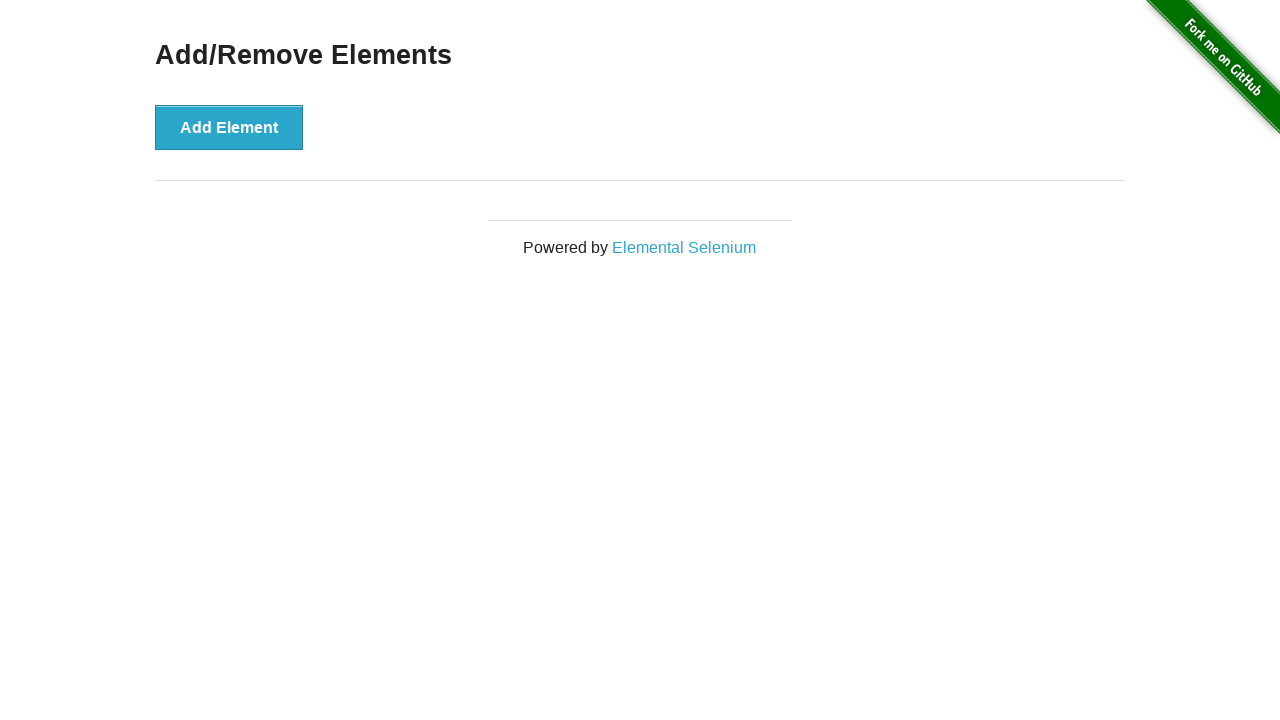

Navigated to add/remove elements page
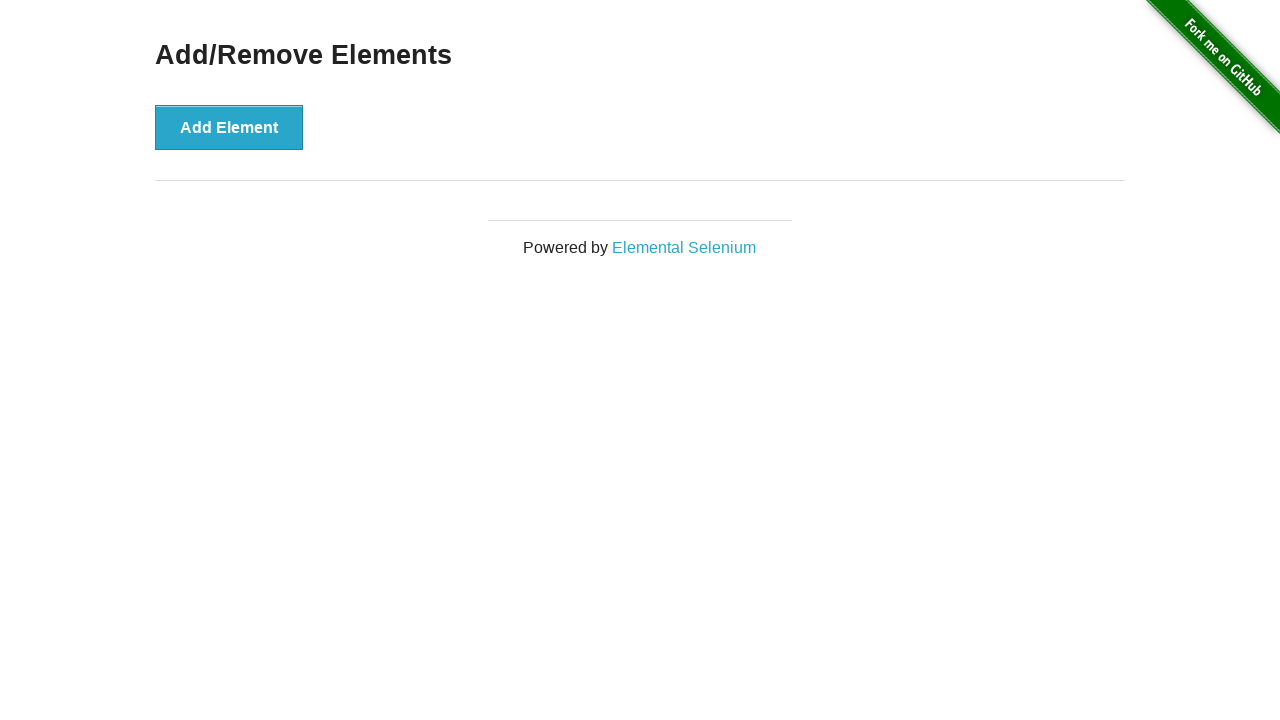

Clicked Add Element button to create a Delete button at (229, 127) on button
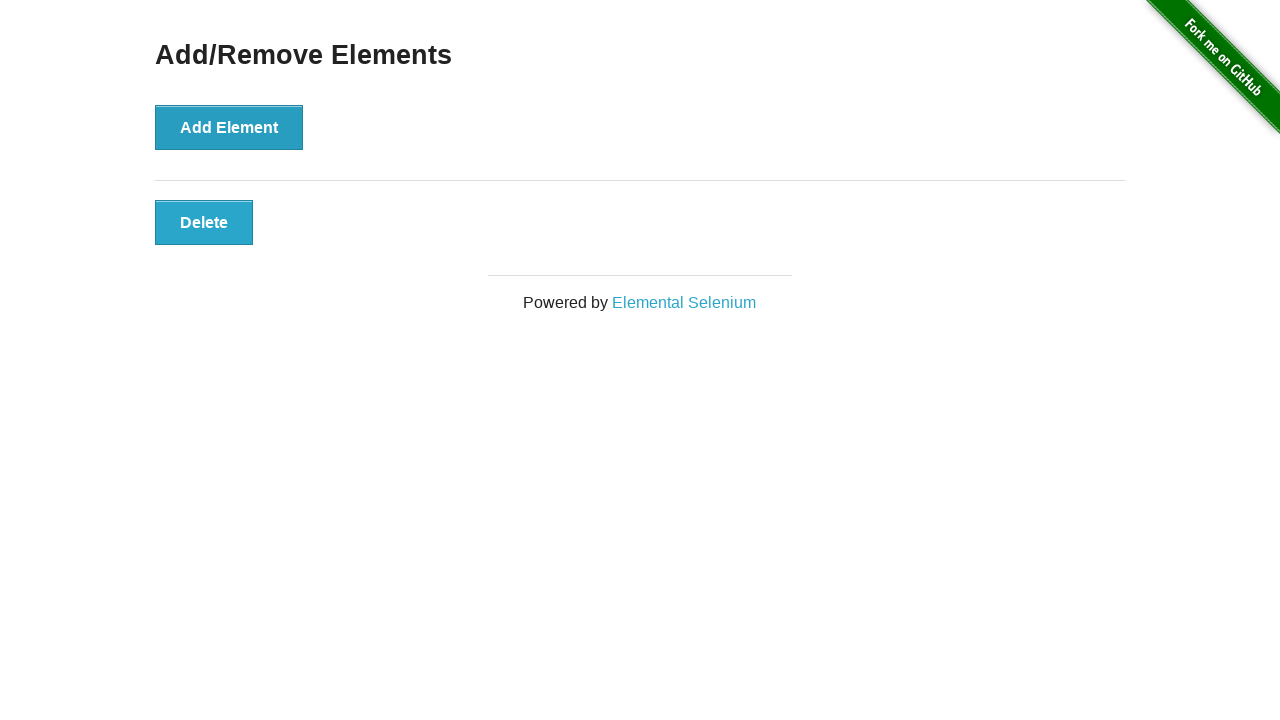

Delete button appeared after clicking Add Element
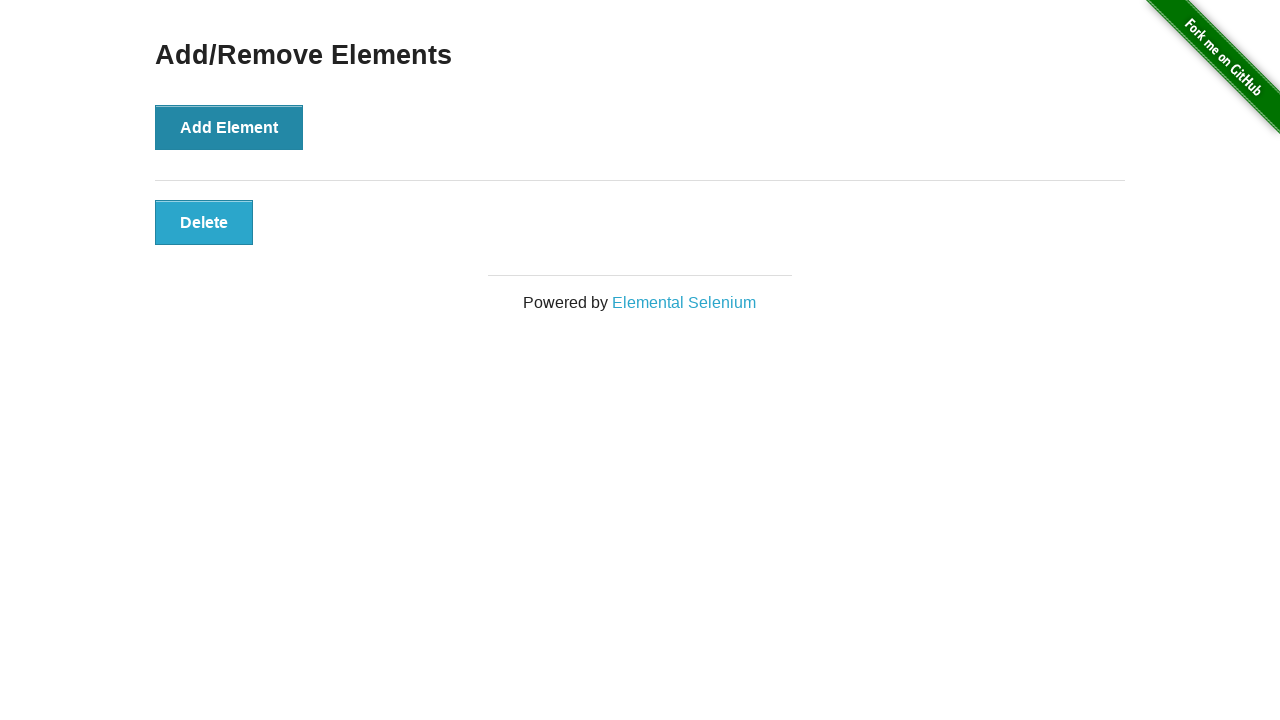

Clicked Delete button to remove the element at (204, 222) on .added-manually
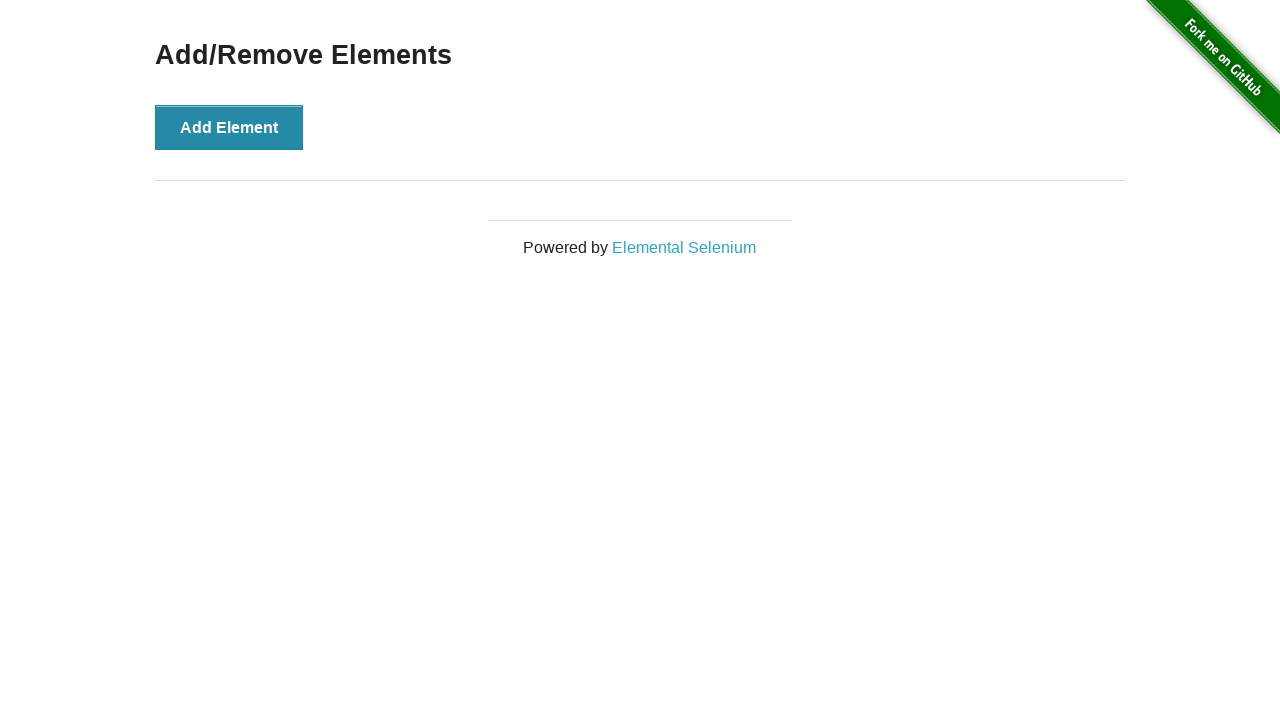

Verified that the Delete button was successfully removed
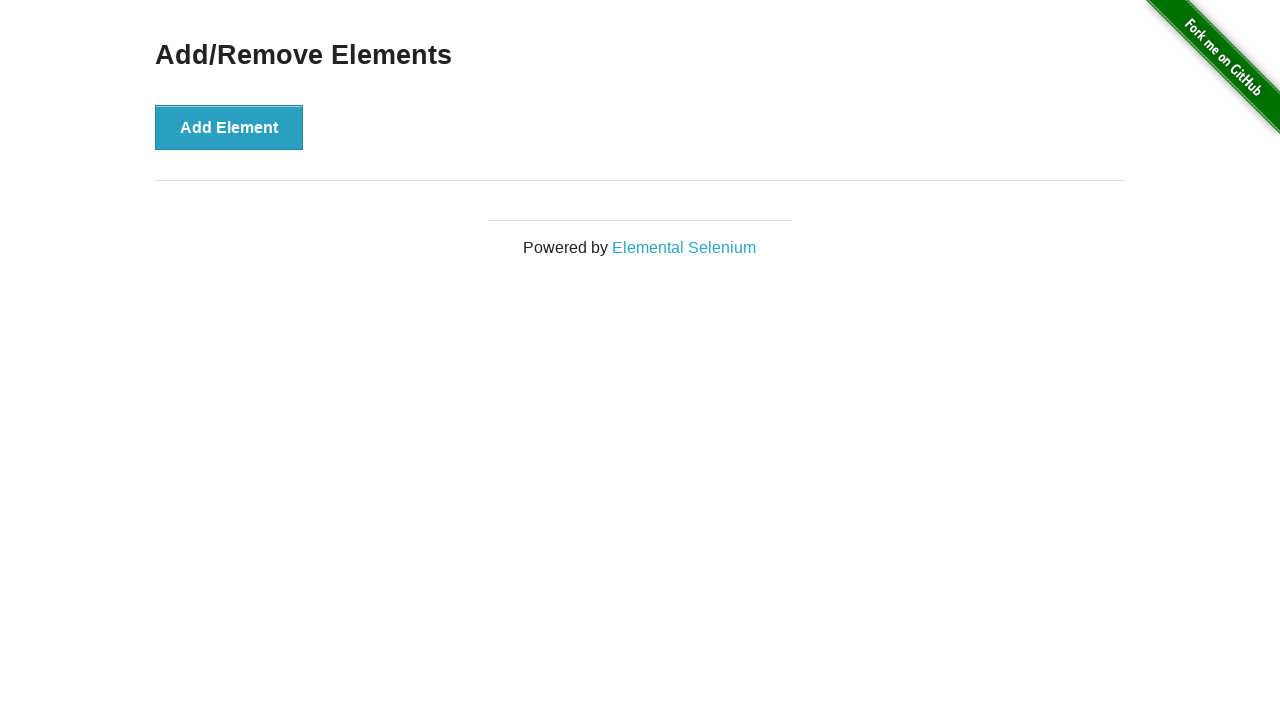

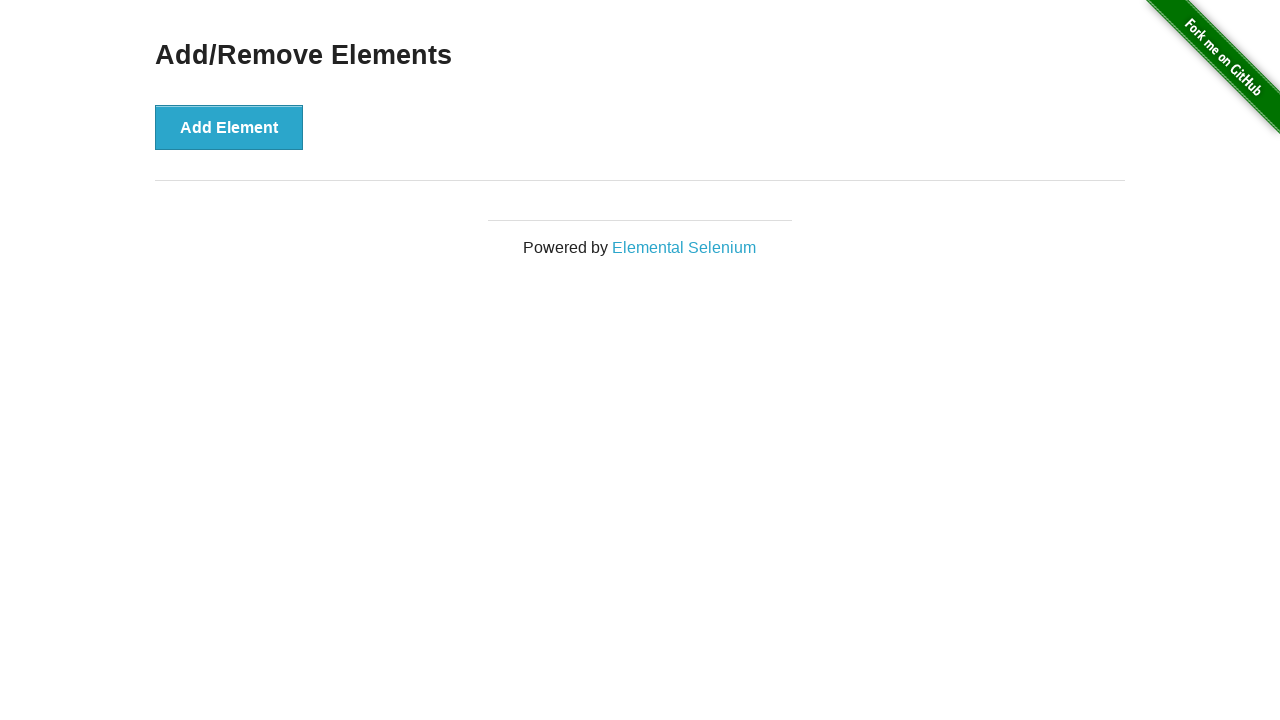